Tests handling a JavaScript confirm dialog by clicking a button that triggers an alert and then dismissing the alert

Starting URL: http://www.tizag.com/javascriptT/javascriptconfirm.php

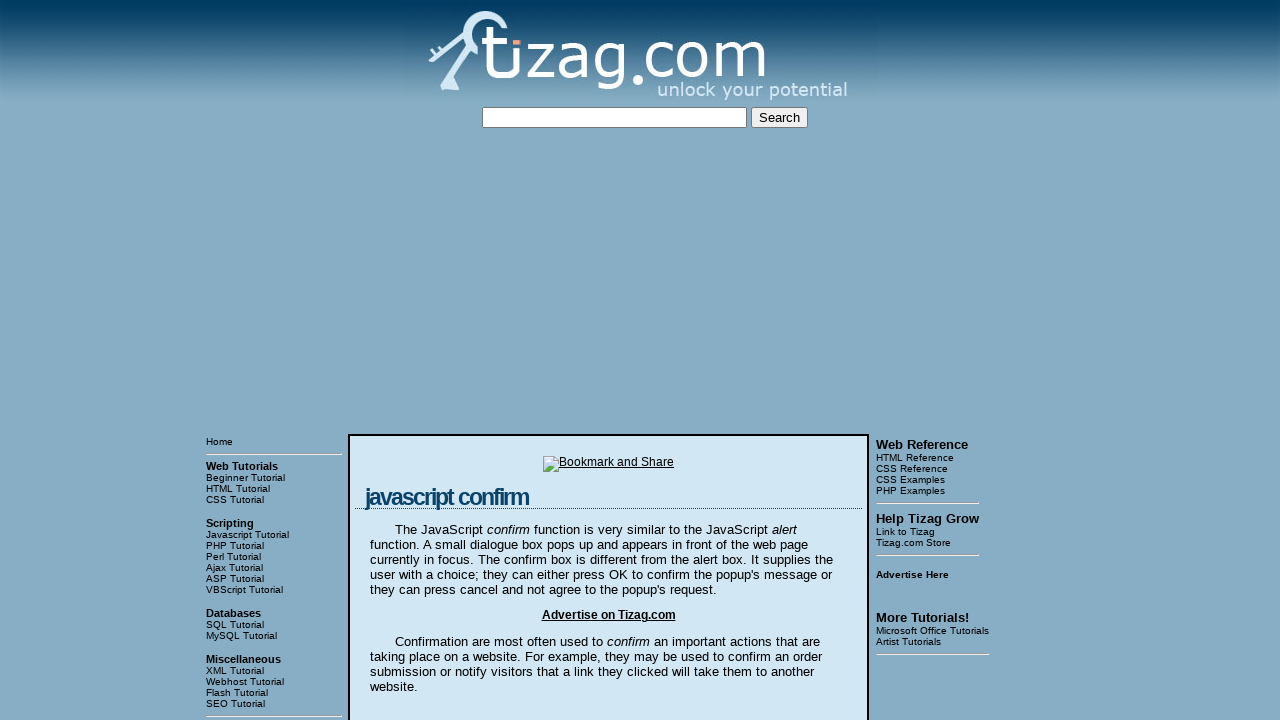

Clicked the 'Leave Tizag.com' button to trigger the confirm dialog at (427, 361) on xpath=//input[@value='Leave Tizag.com']
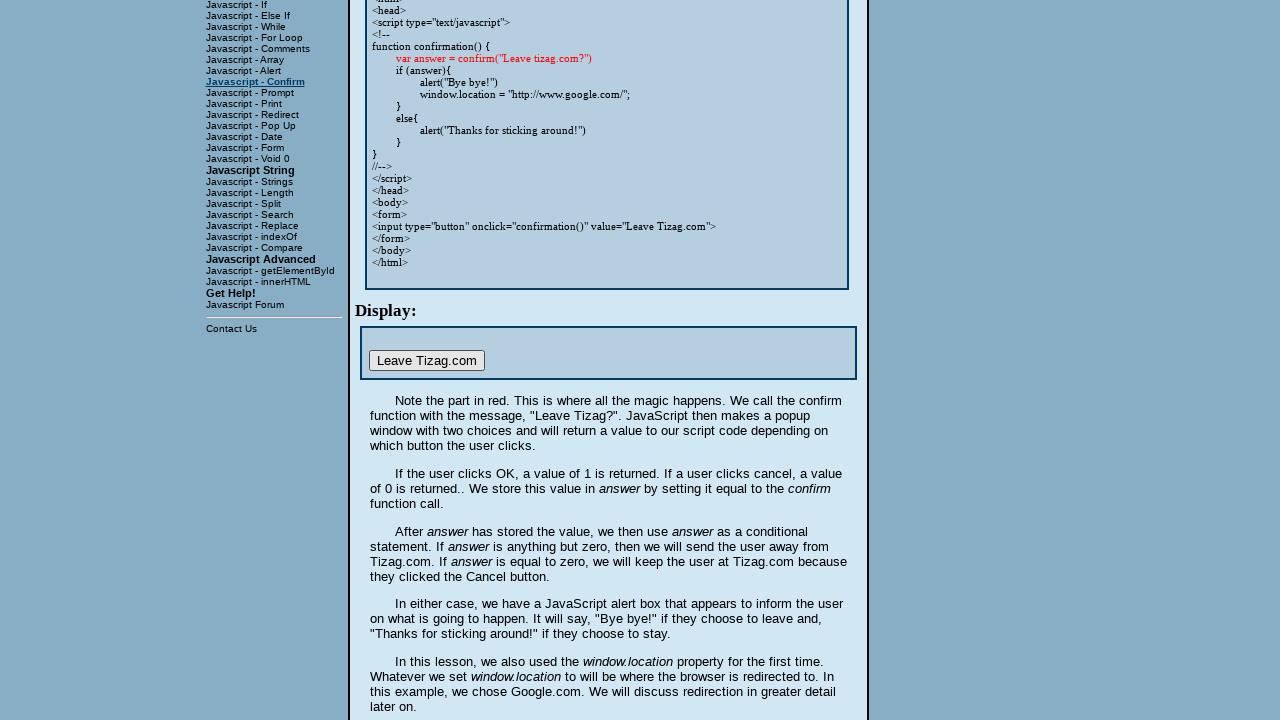

Set up dialog handler to dismiss the confirm dialog
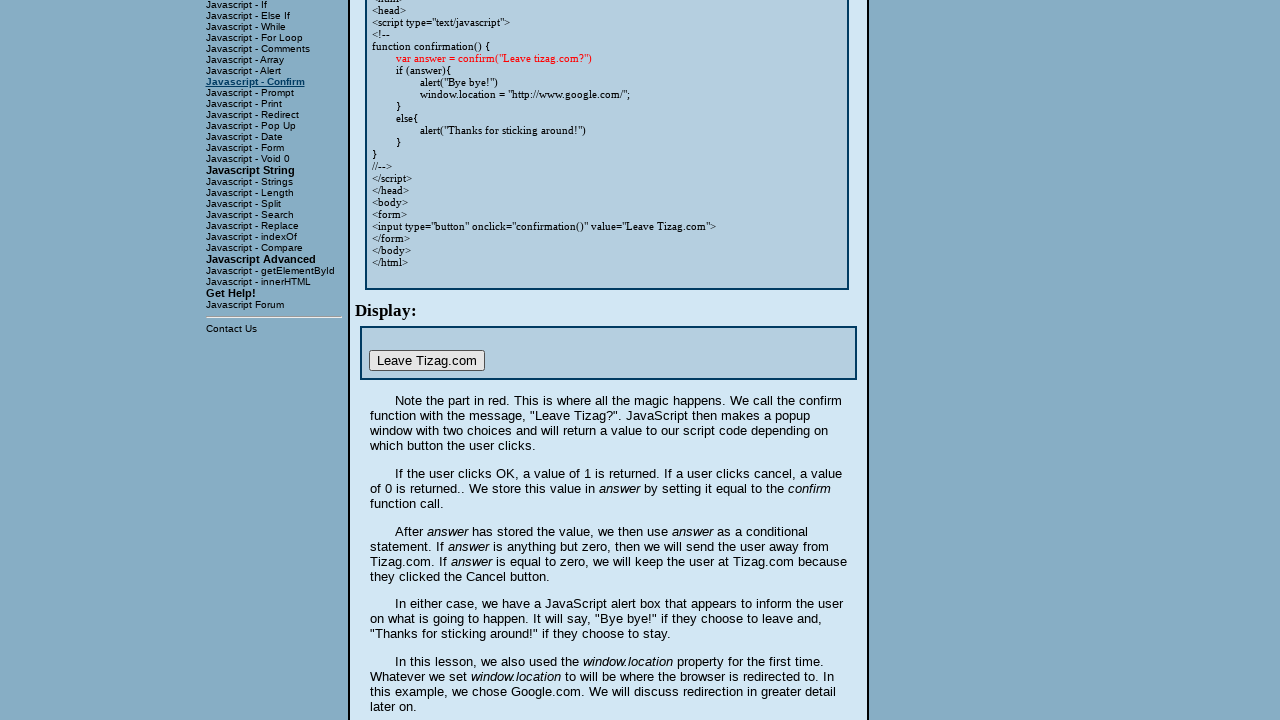

Waited for dialog to be processed and dismissed
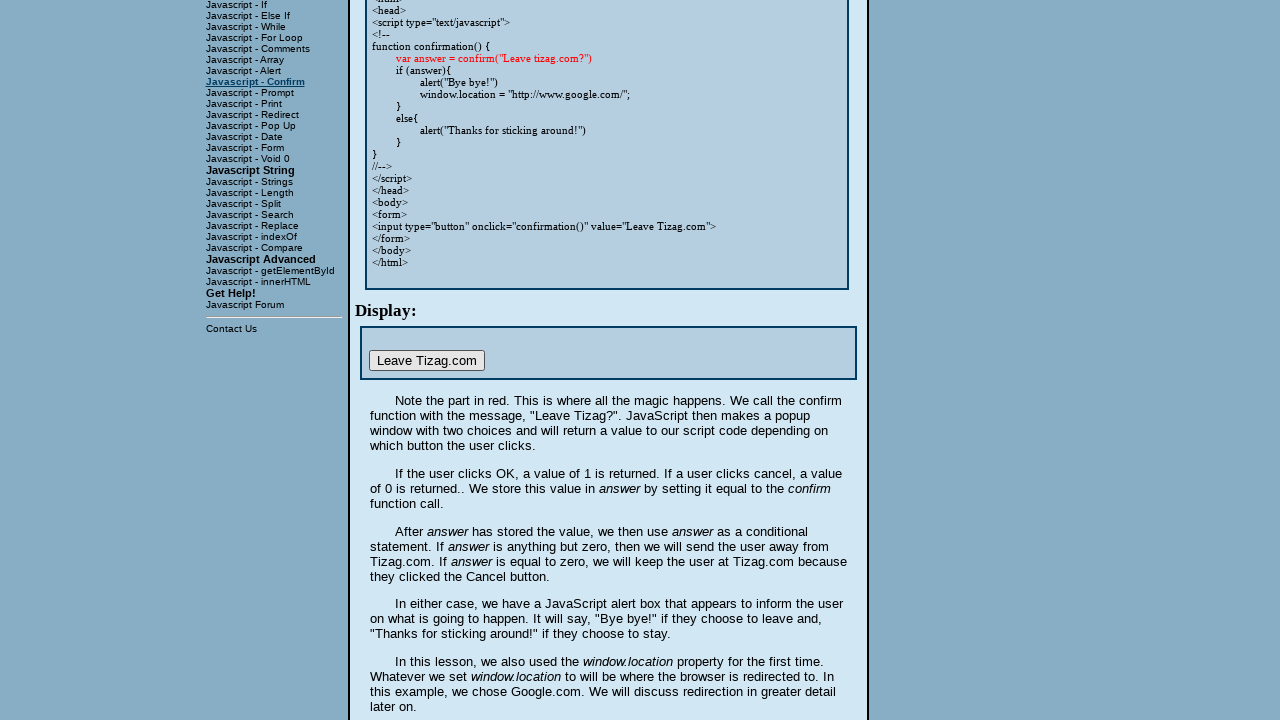

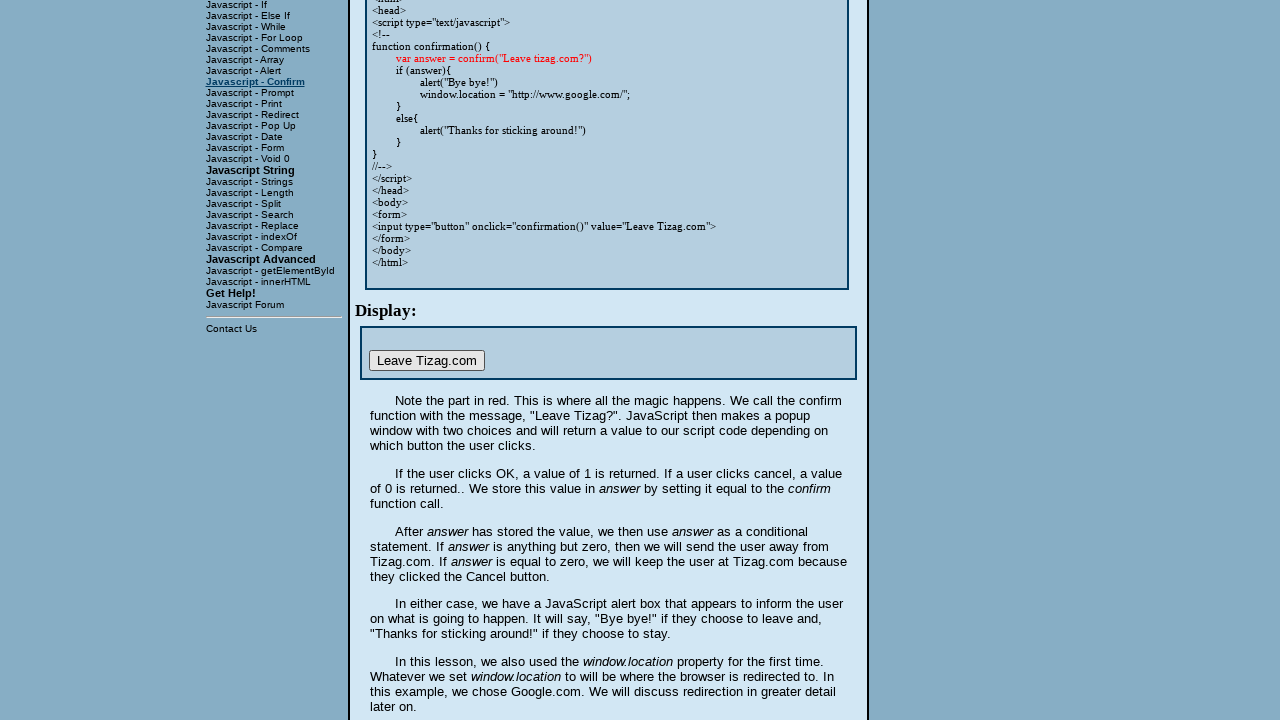